Navigates to the automation practice page and verifies that the courses table is present with data rows containing instructor names, courses, and prices.

Starting URL: https://rahulshettyacademy.com/AutomationPractice/

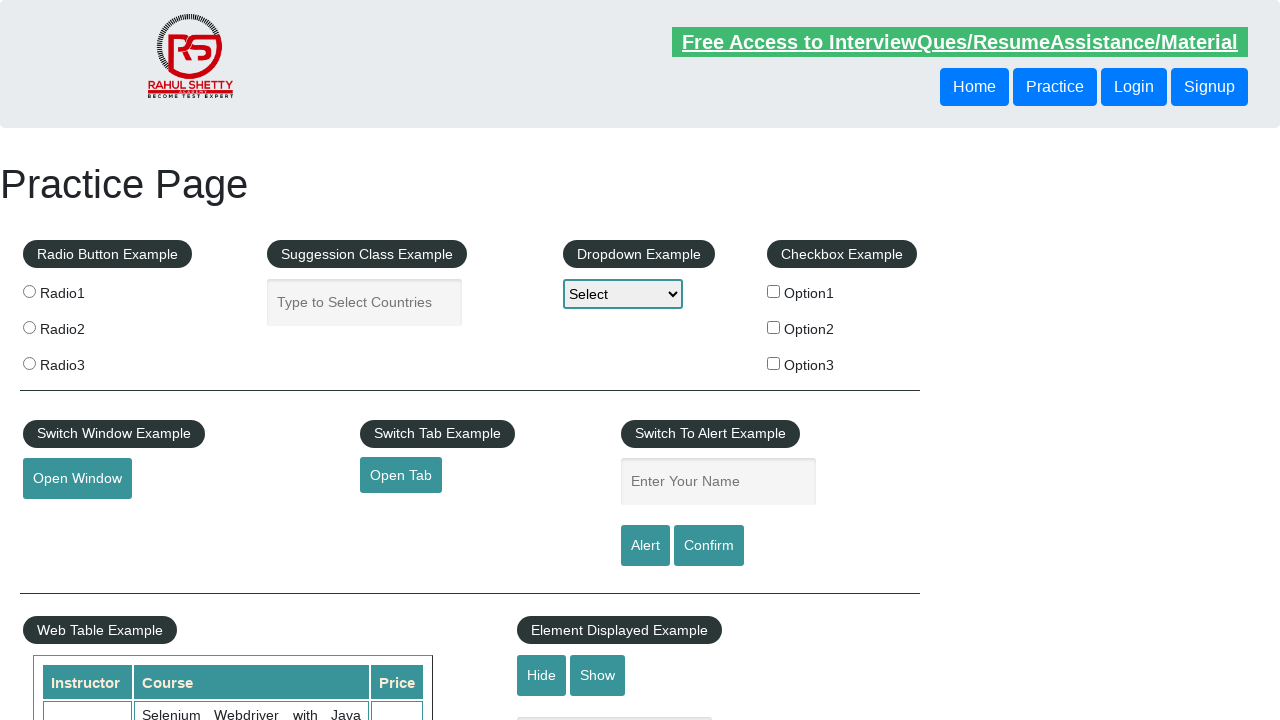

Waited for courses table to be visible
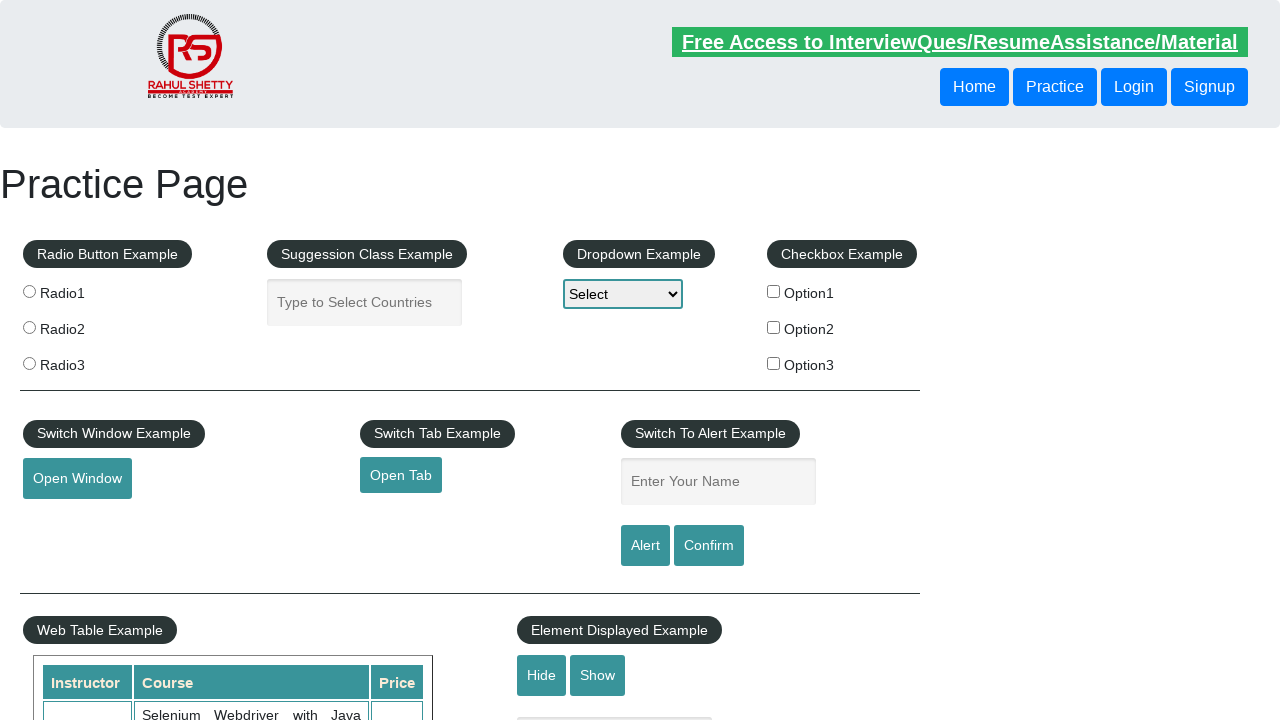

Verified first data row with instructor name column exists
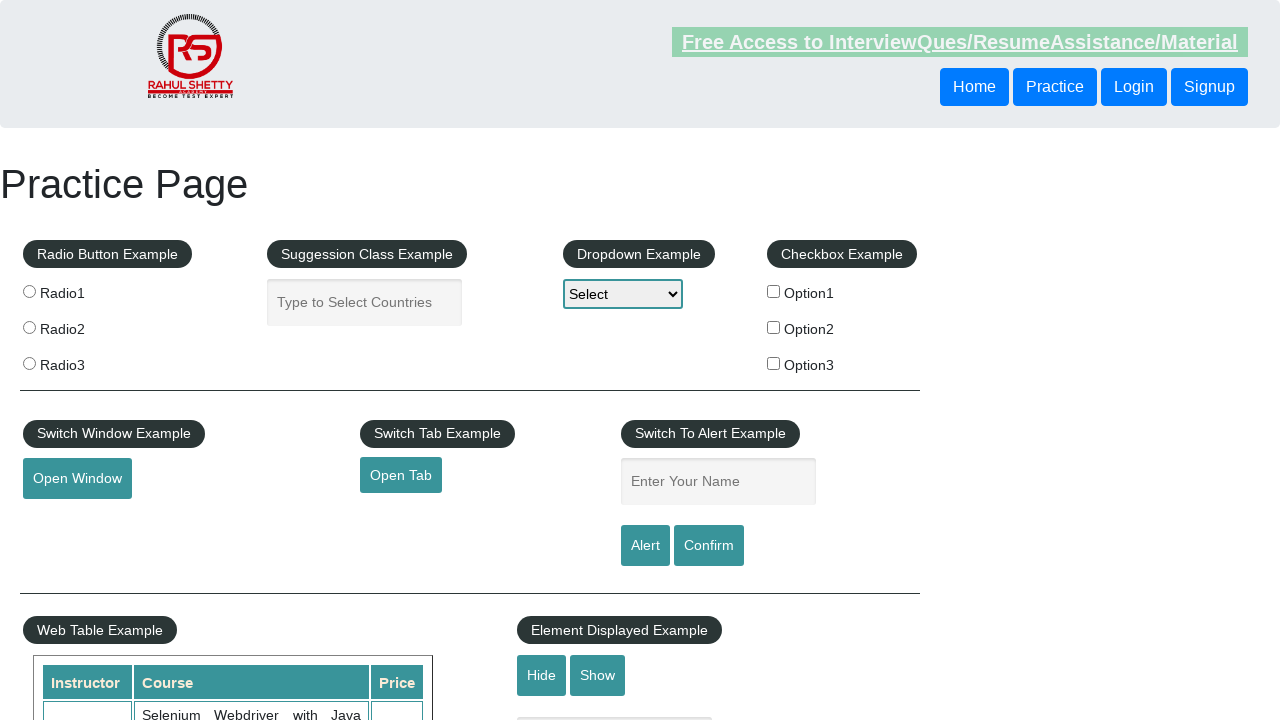

Verified course name column exists in first data row
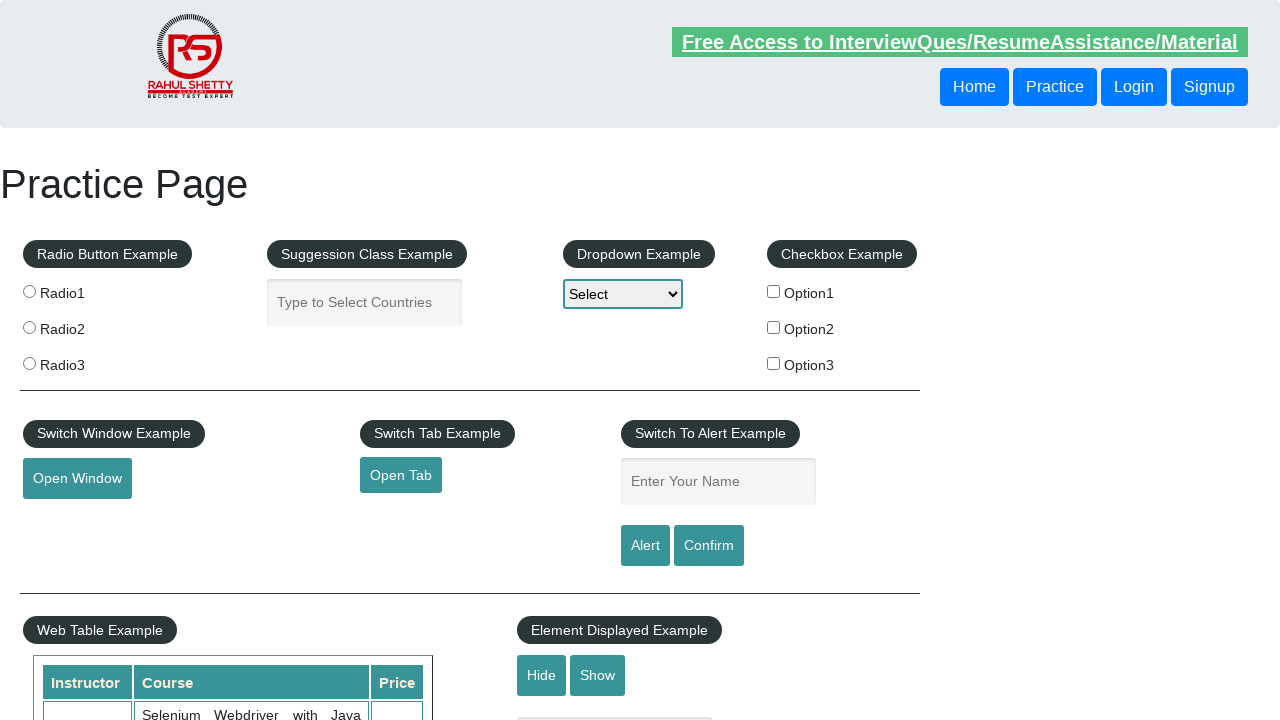

Verified price column exists in first data row
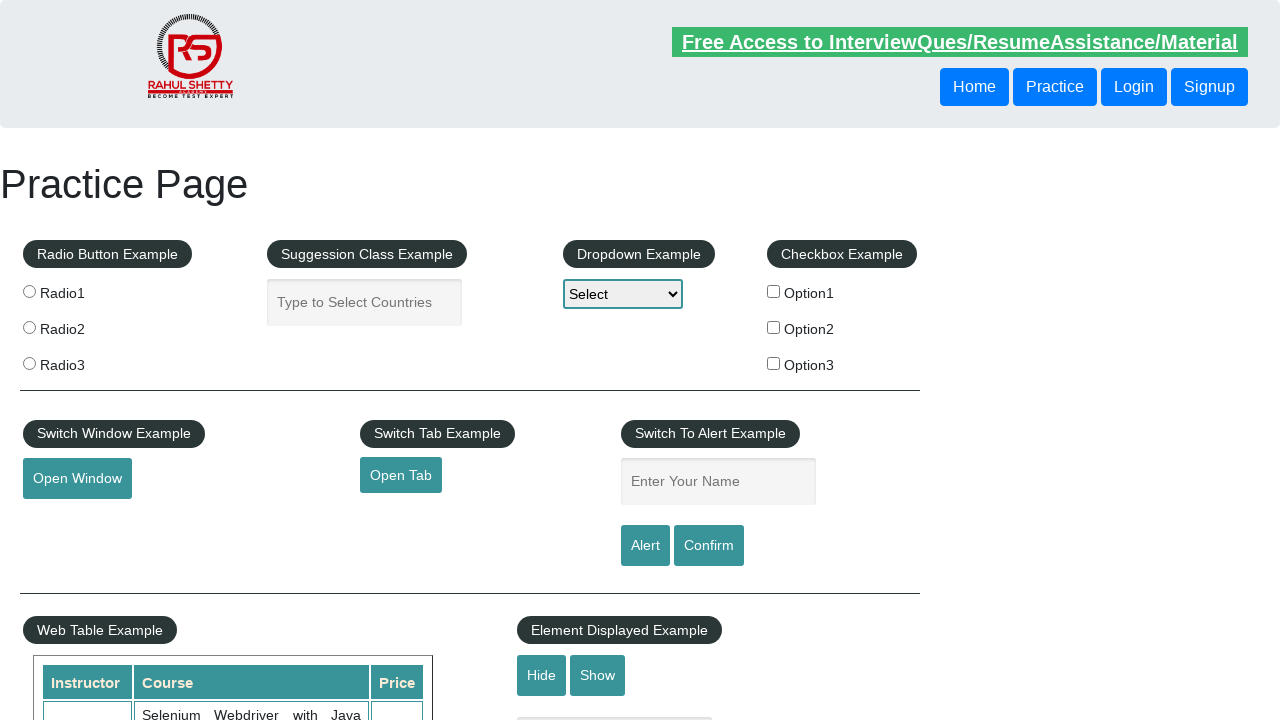

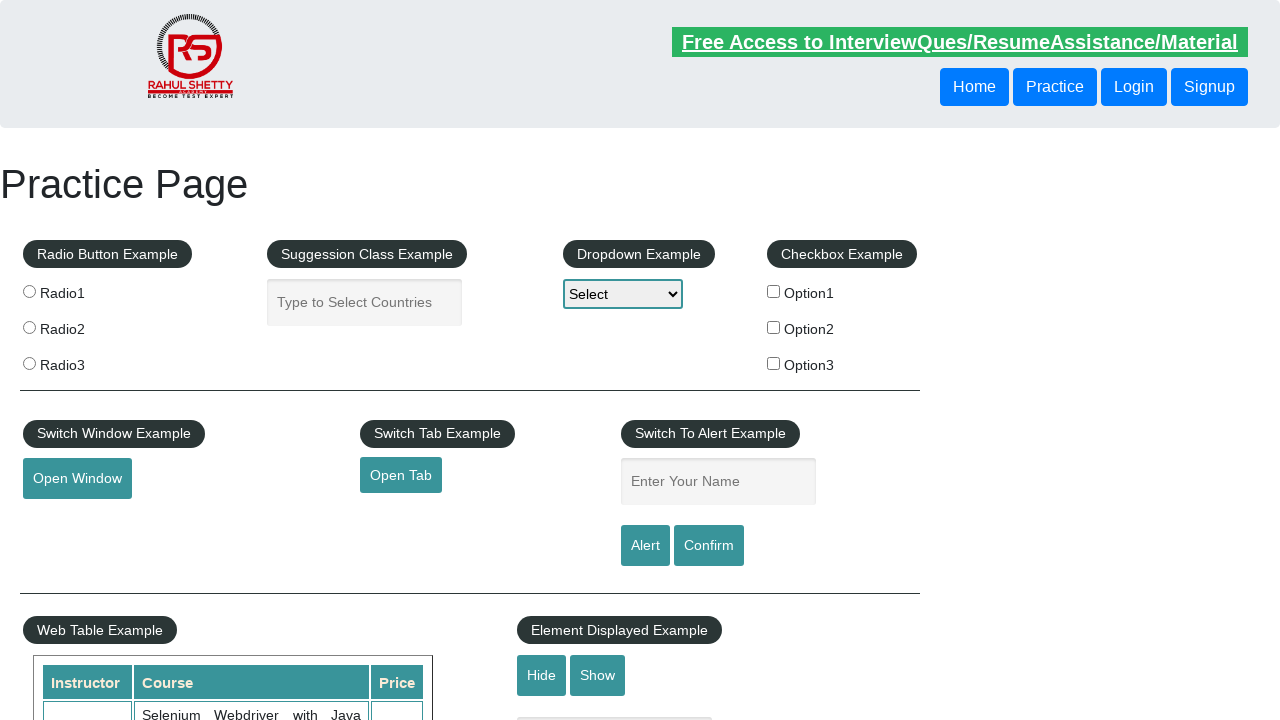